Tests the text box form on DemoQA by filling in the full name and email fields using XPath selectors

Starting URL: https://demoqa.com/text-box

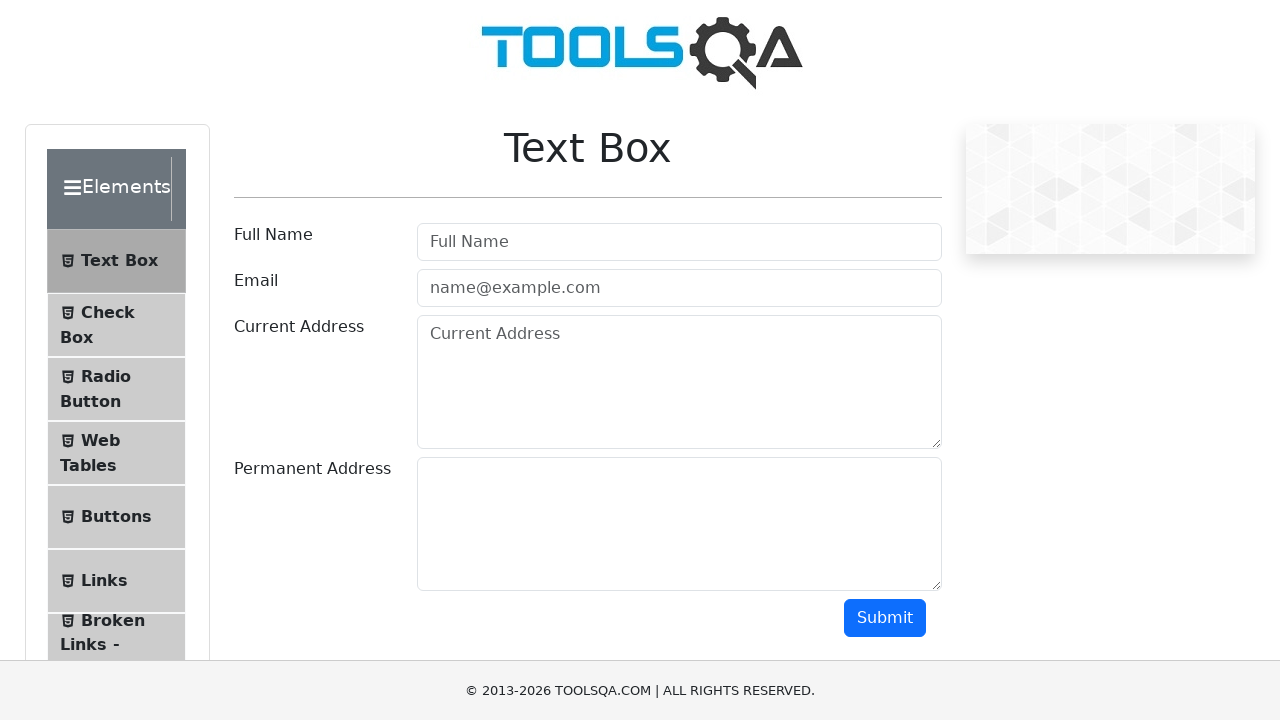

Filled full name field with 'test' using XPath selector on //input[@id='userName']
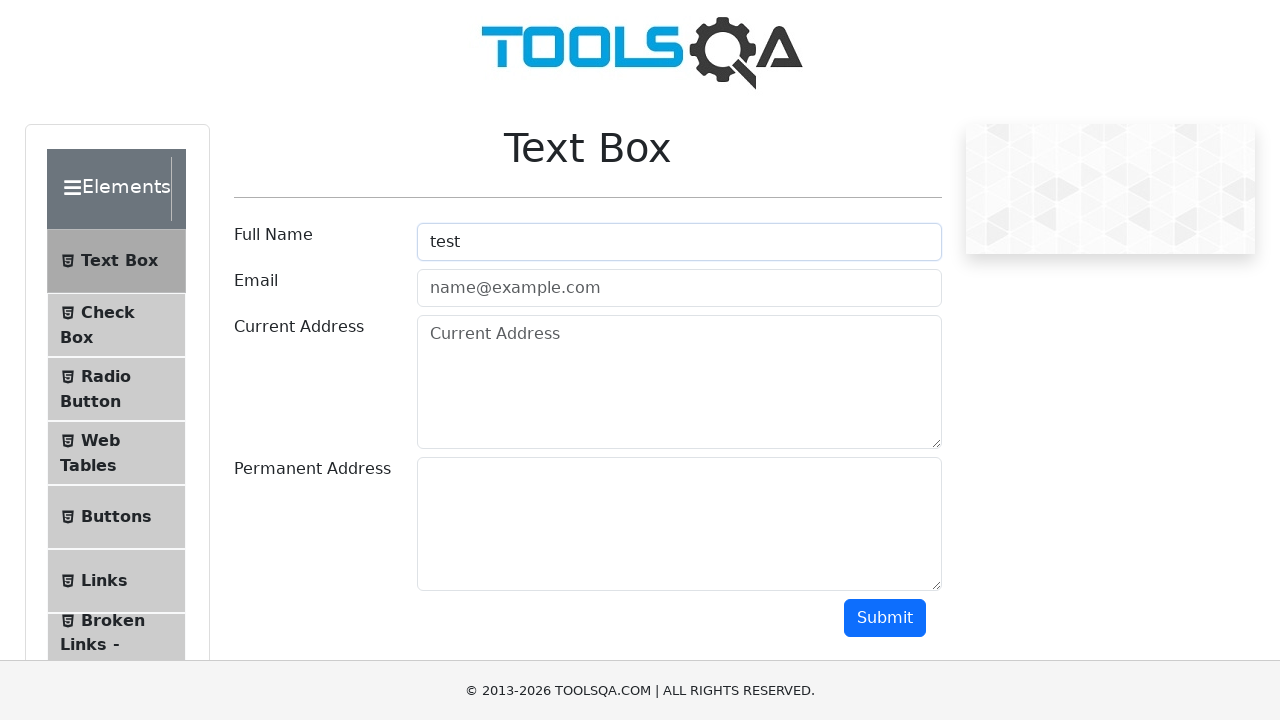

Filled email field with 'abc@gmail.com' using XPath selector on //input[@type='email']
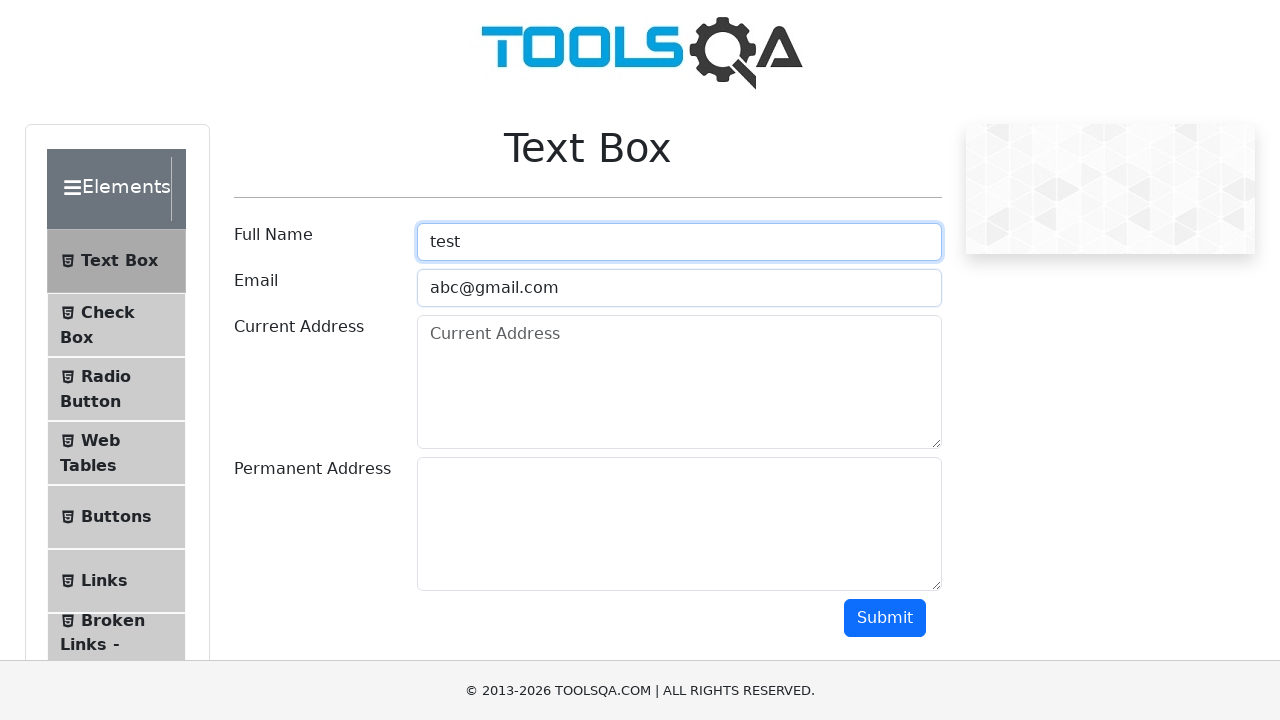

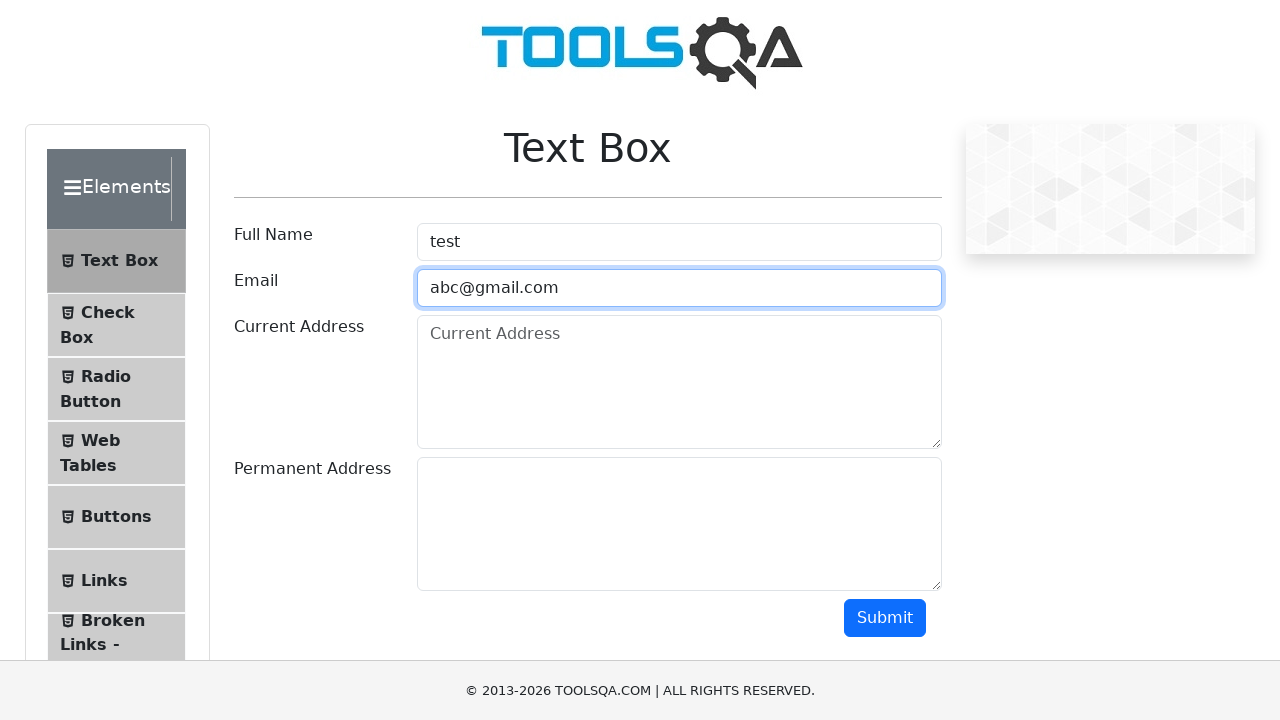